Checks if the login button is displayed on the form

Starting URL: https://the-internet.herokuapp.com/

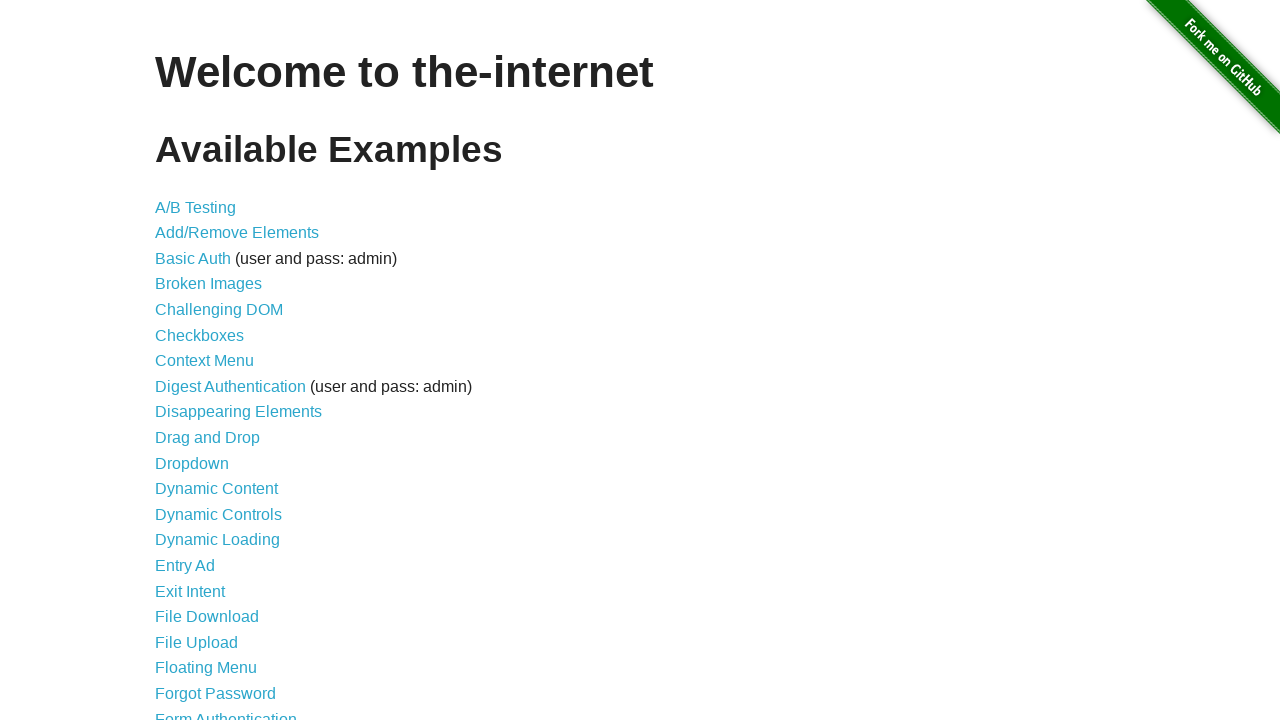

Clicked on Form Authentication link at (226, 712) on text=Form Authentication
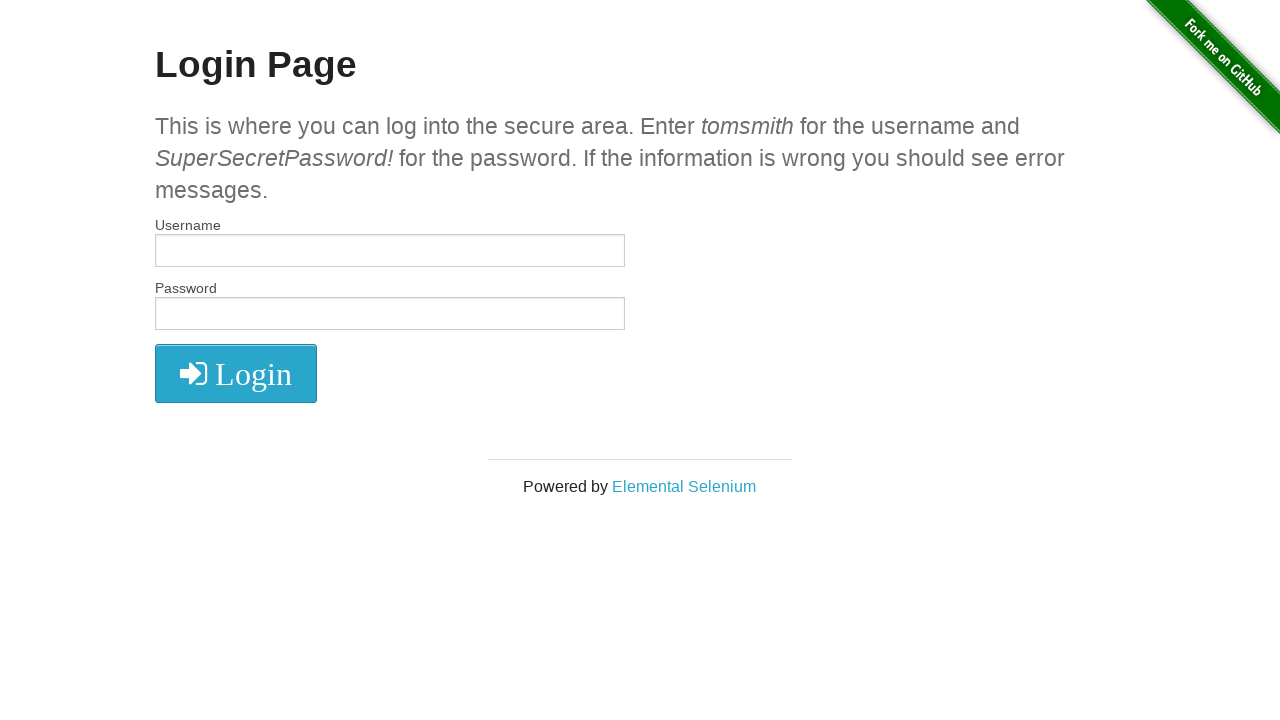

Located login button element
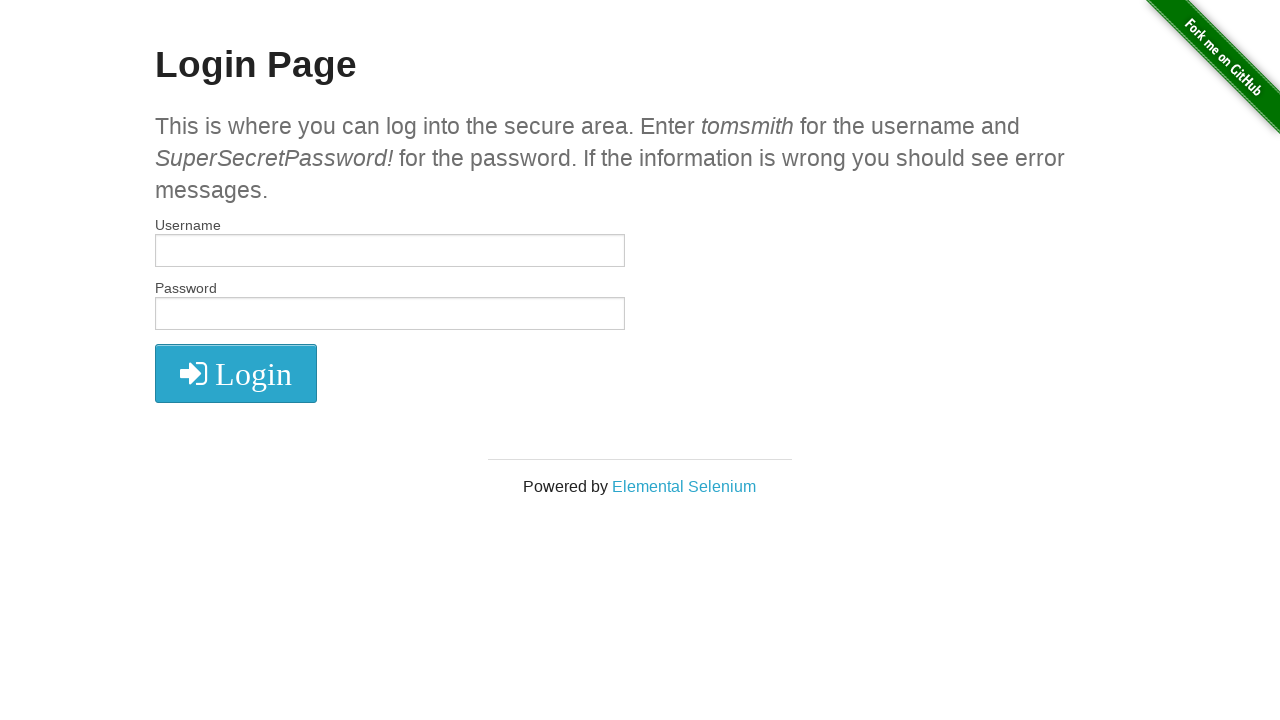

Verified that login button is displayed on the form
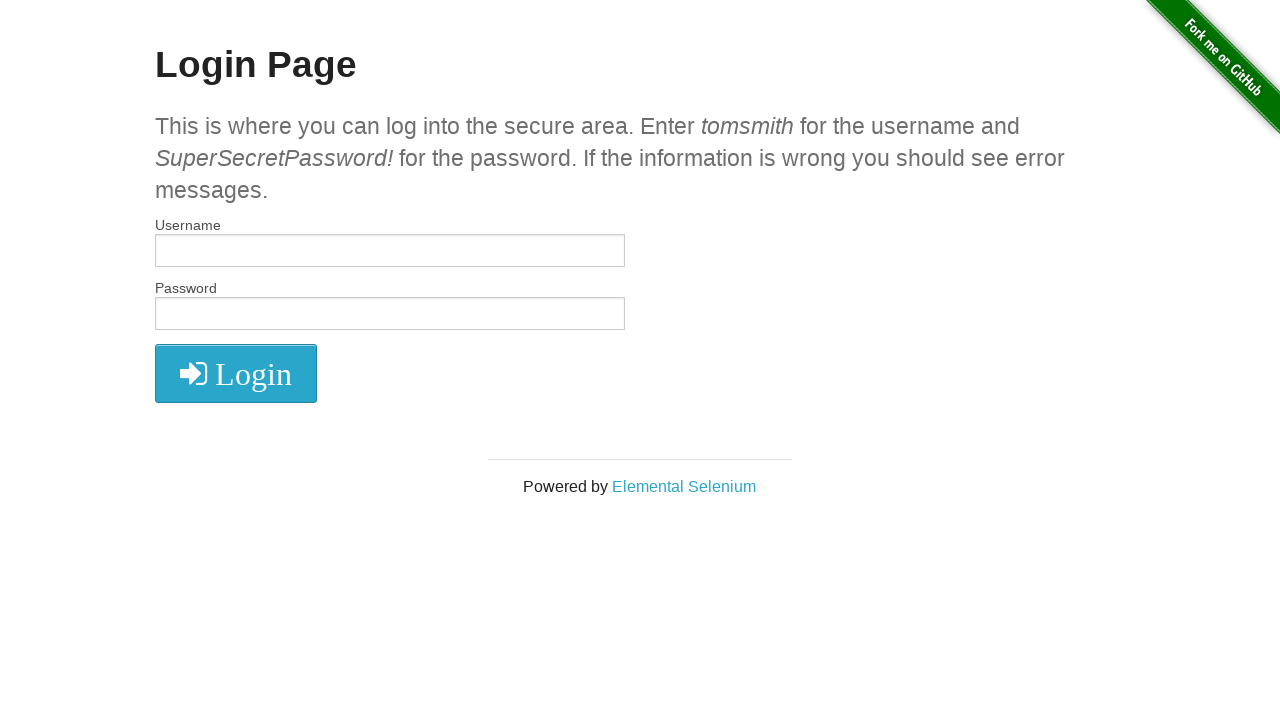

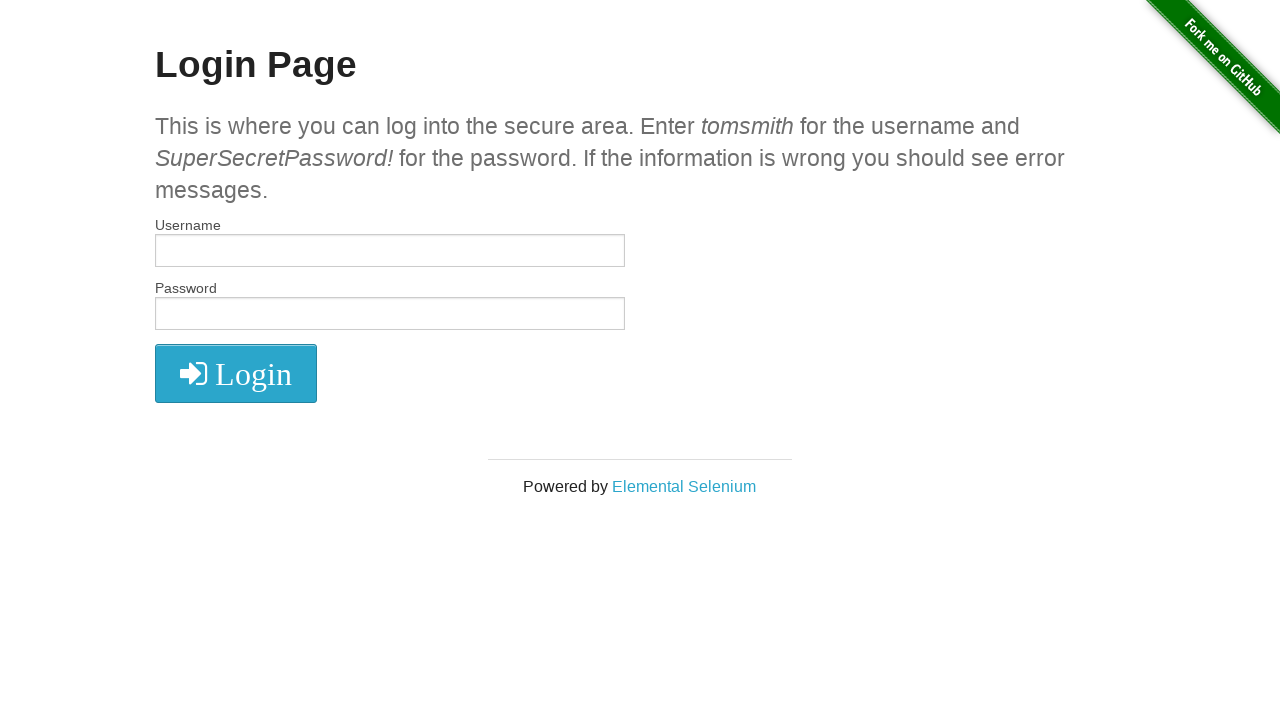